Tests that clicking the submit button after entering an email displays a success alert message.

Starting URL: https://library-app.firebaseapp.com

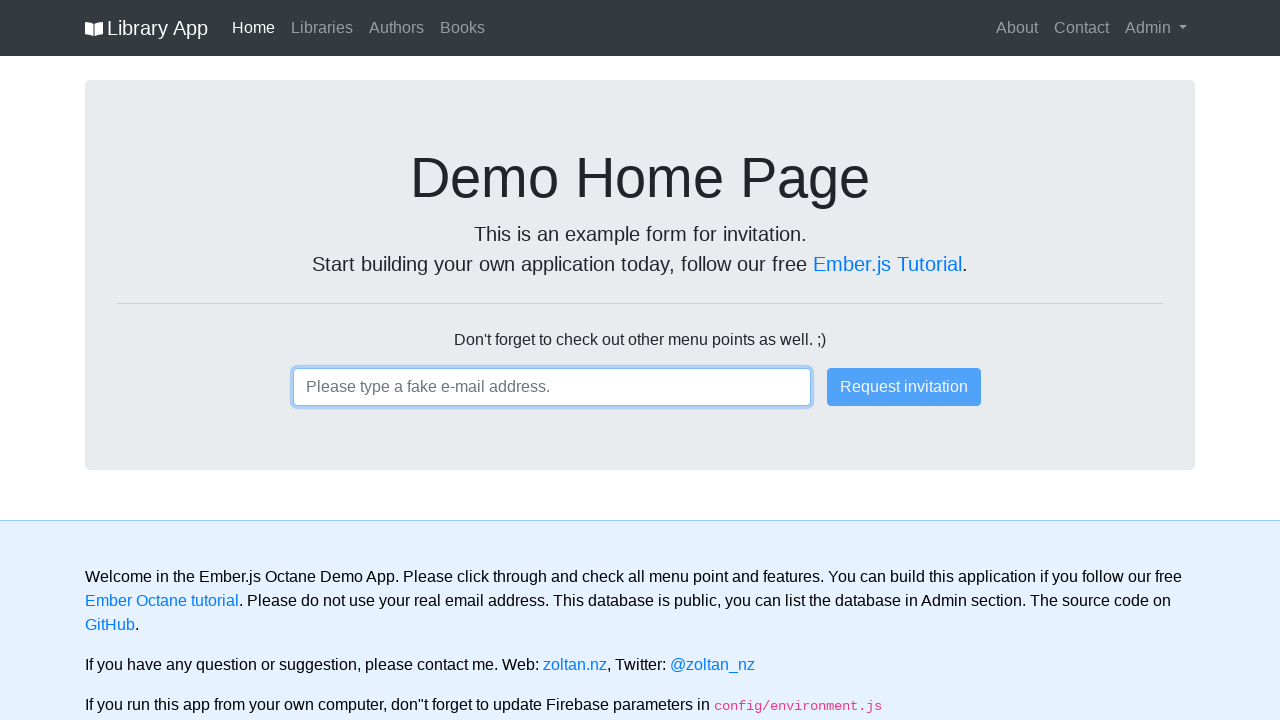

Filled email input field with 'testsubmit@example.com' on input
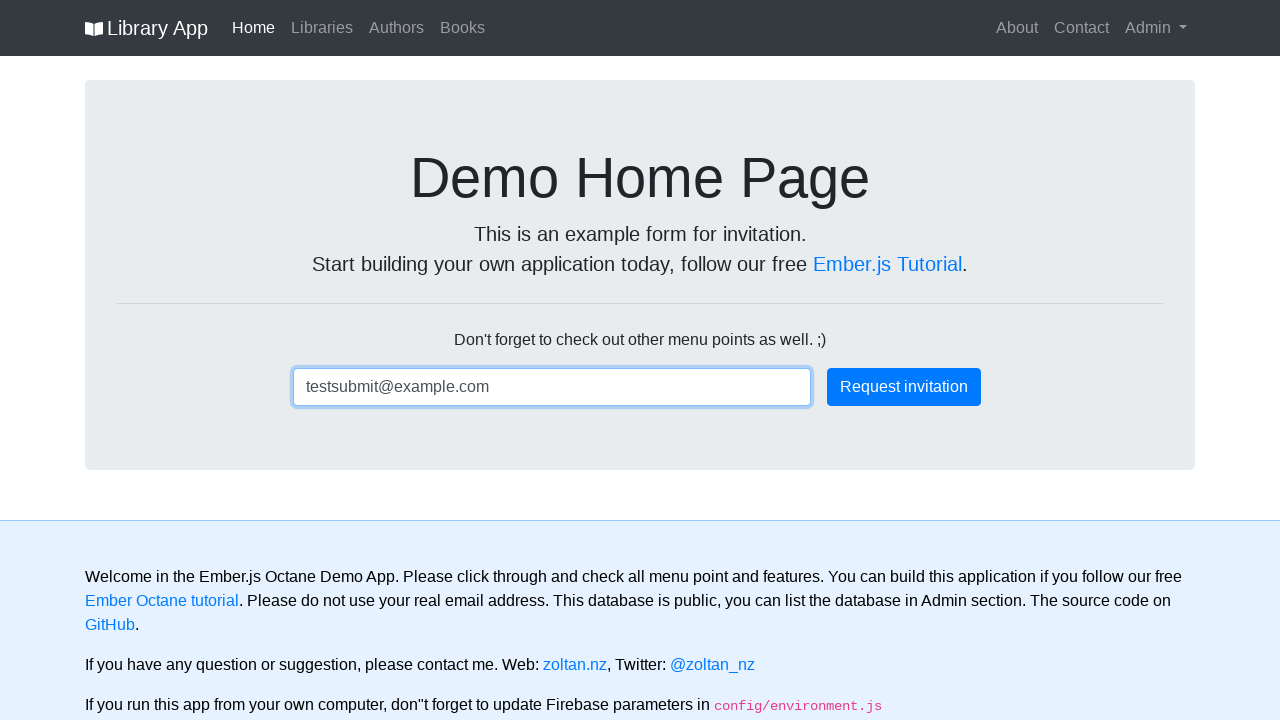

Clicked submit button at (904, 387) on .btn
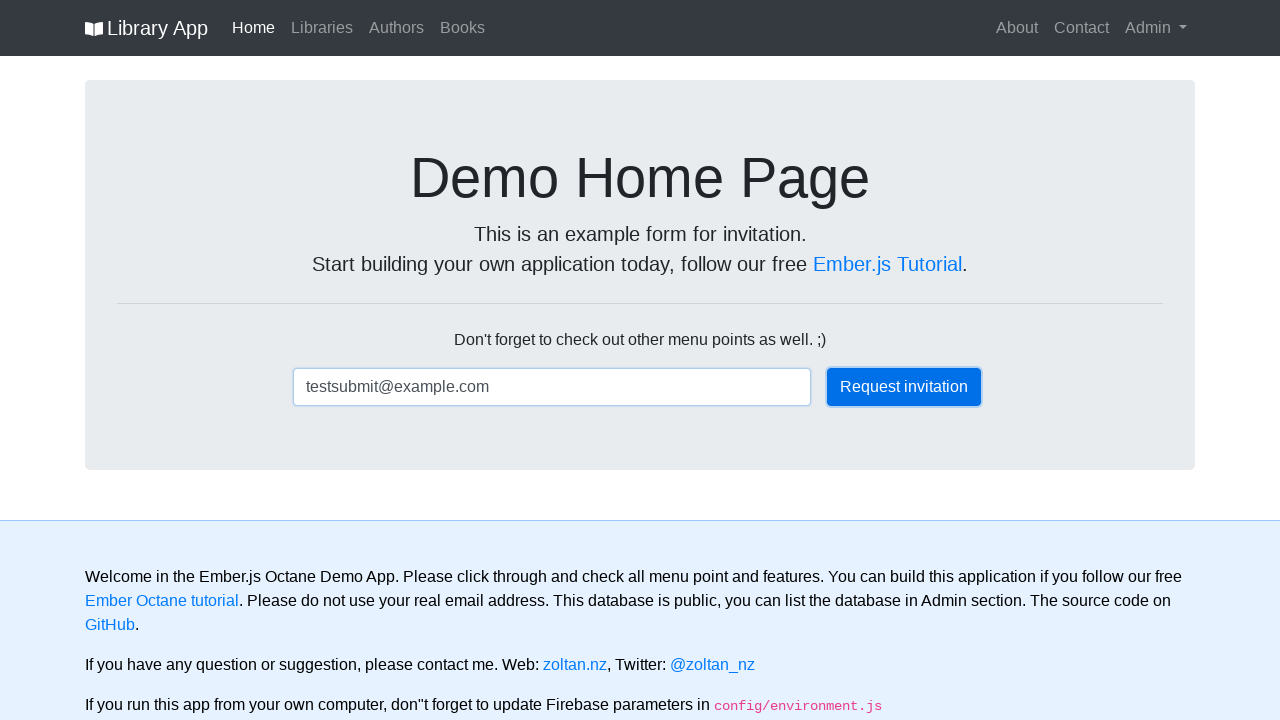

Success alert message appeared
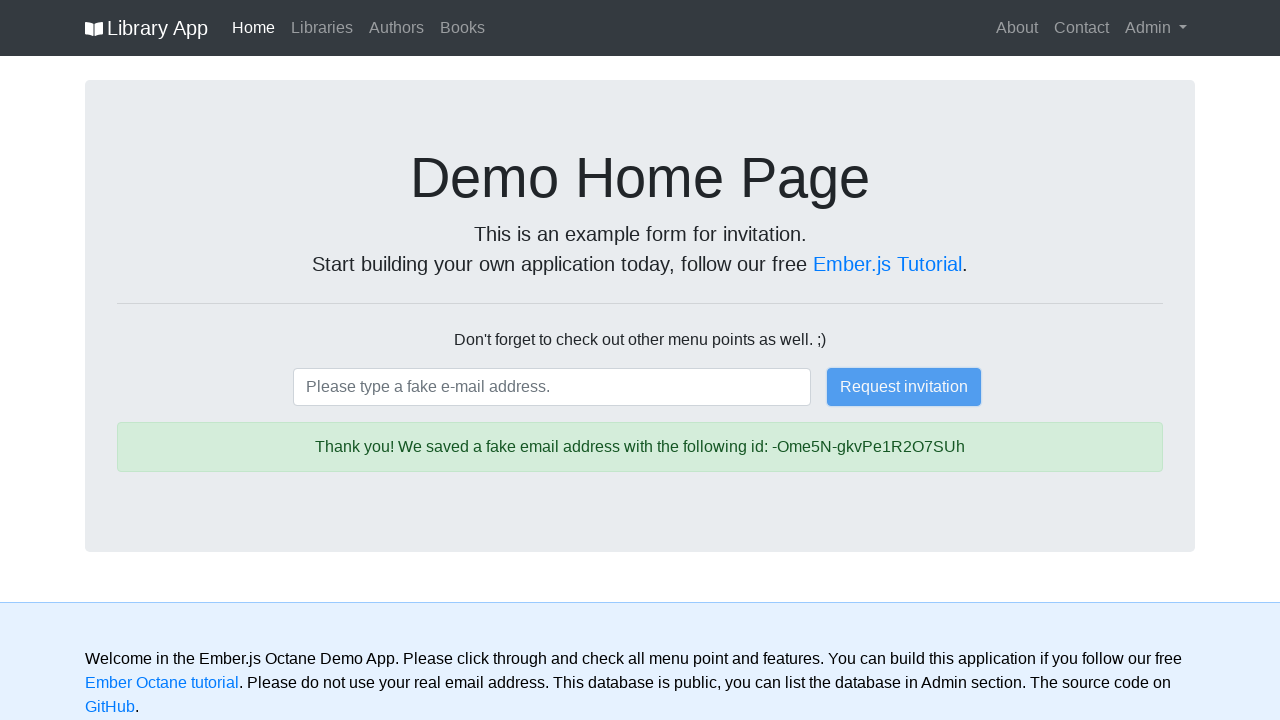

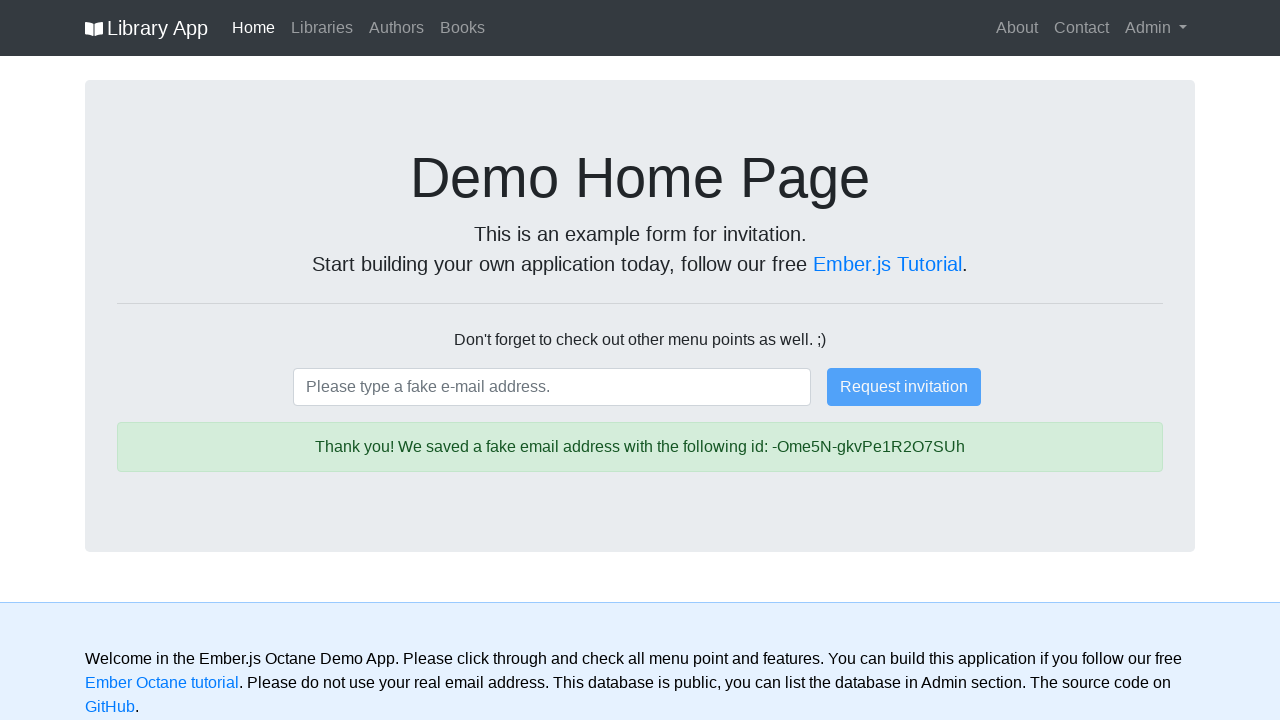